Tests editing a todo item by double-clicking, changing text, and pressing Enter

Starting URL: https://demo.playwright.dev/todomvc

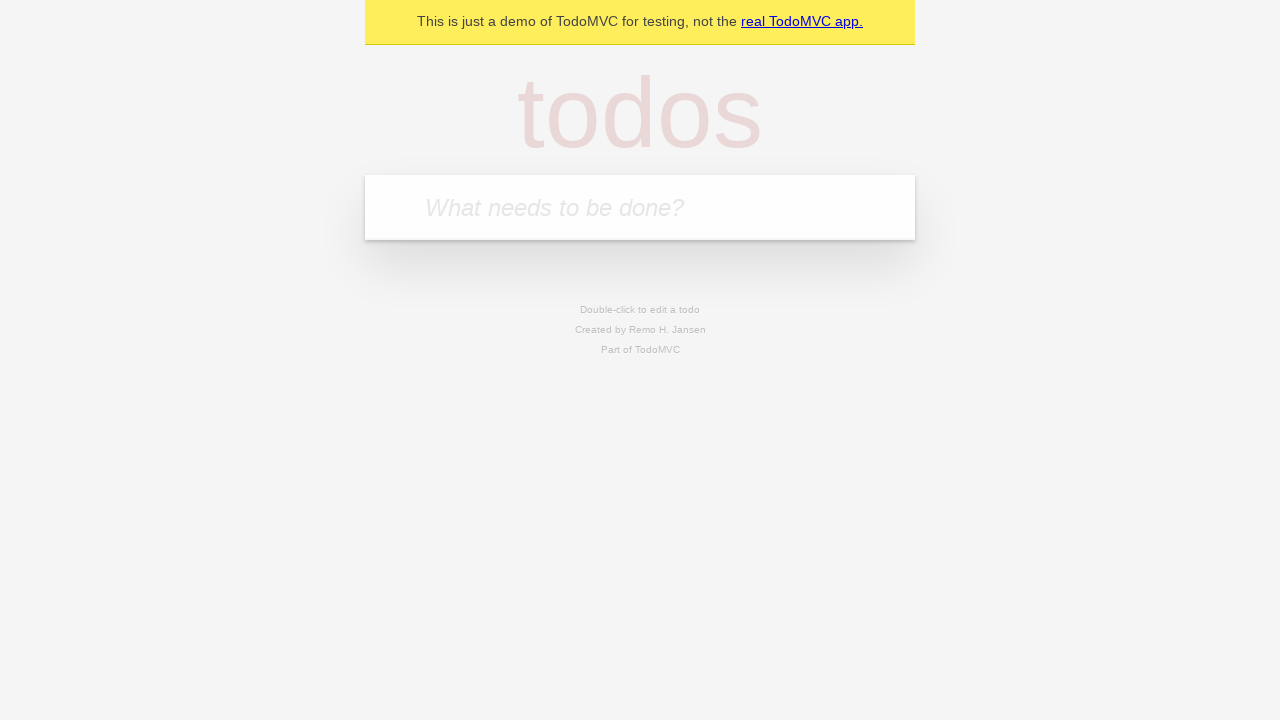

Filled new todo input with 'buy some cheese' on .new-todo
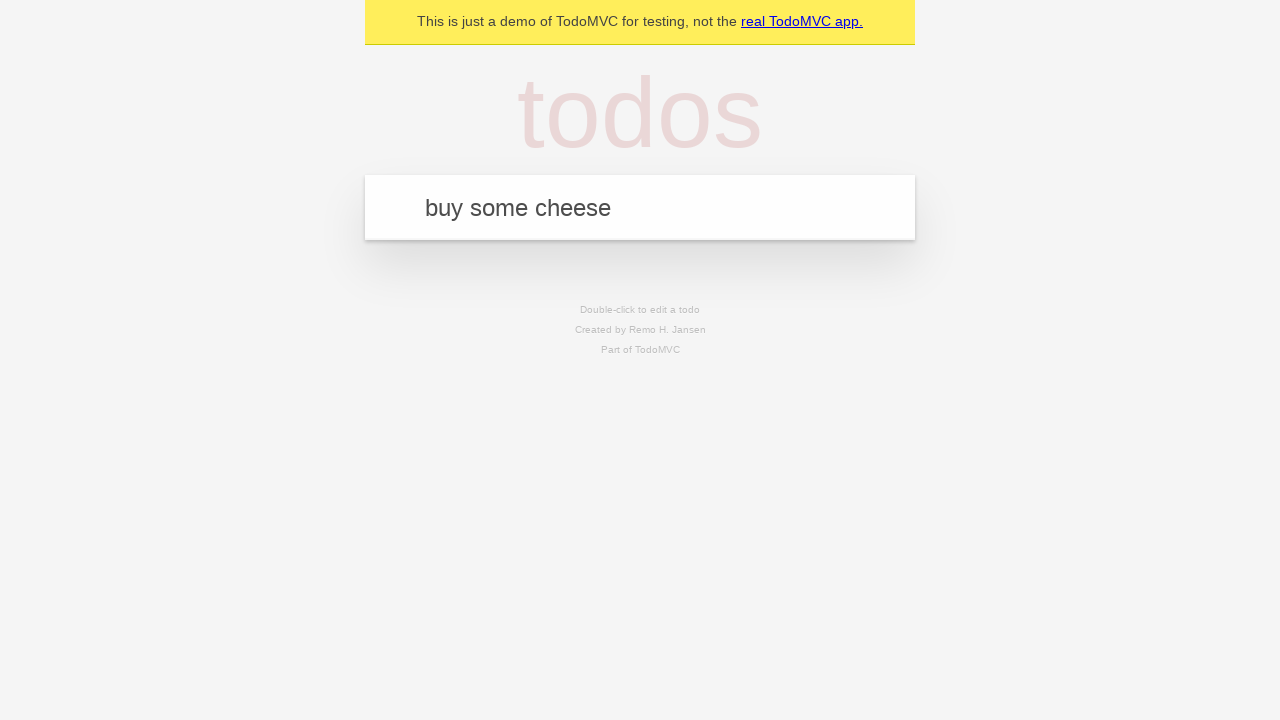

Pressed Enter to create first todo on .new-todo
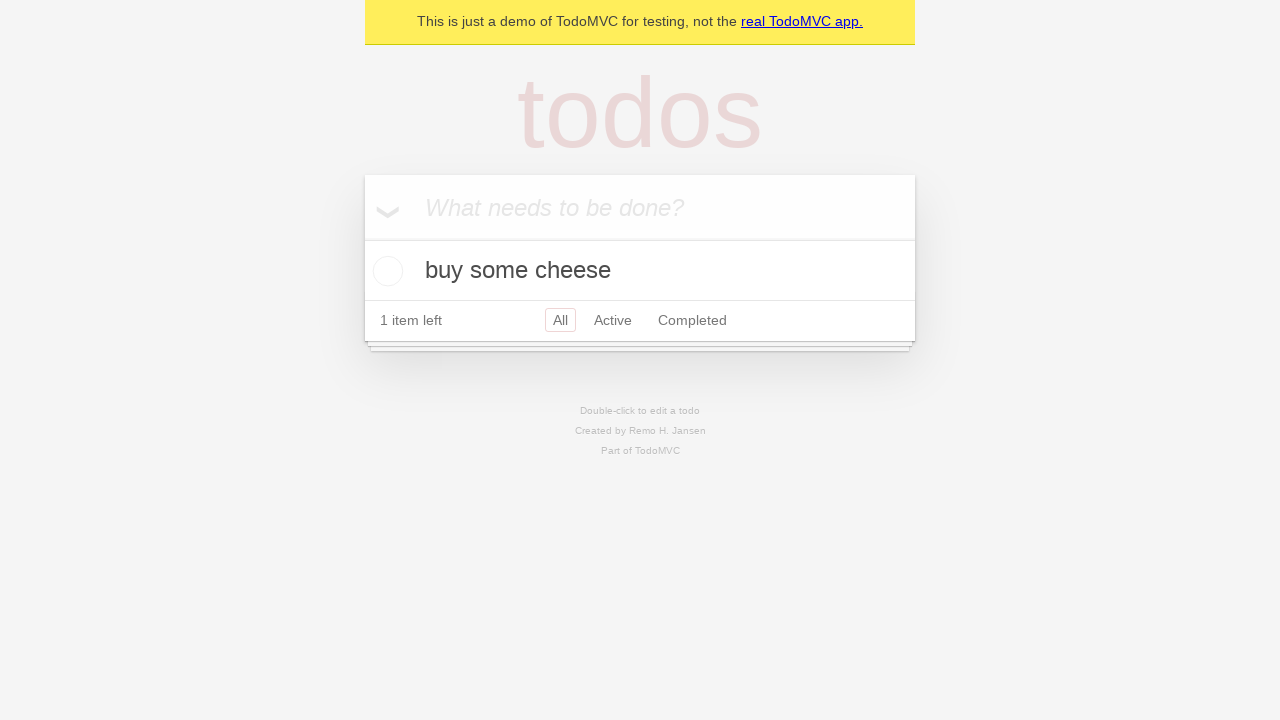

Filled new todo input with 'feed the cat' on .new-todo
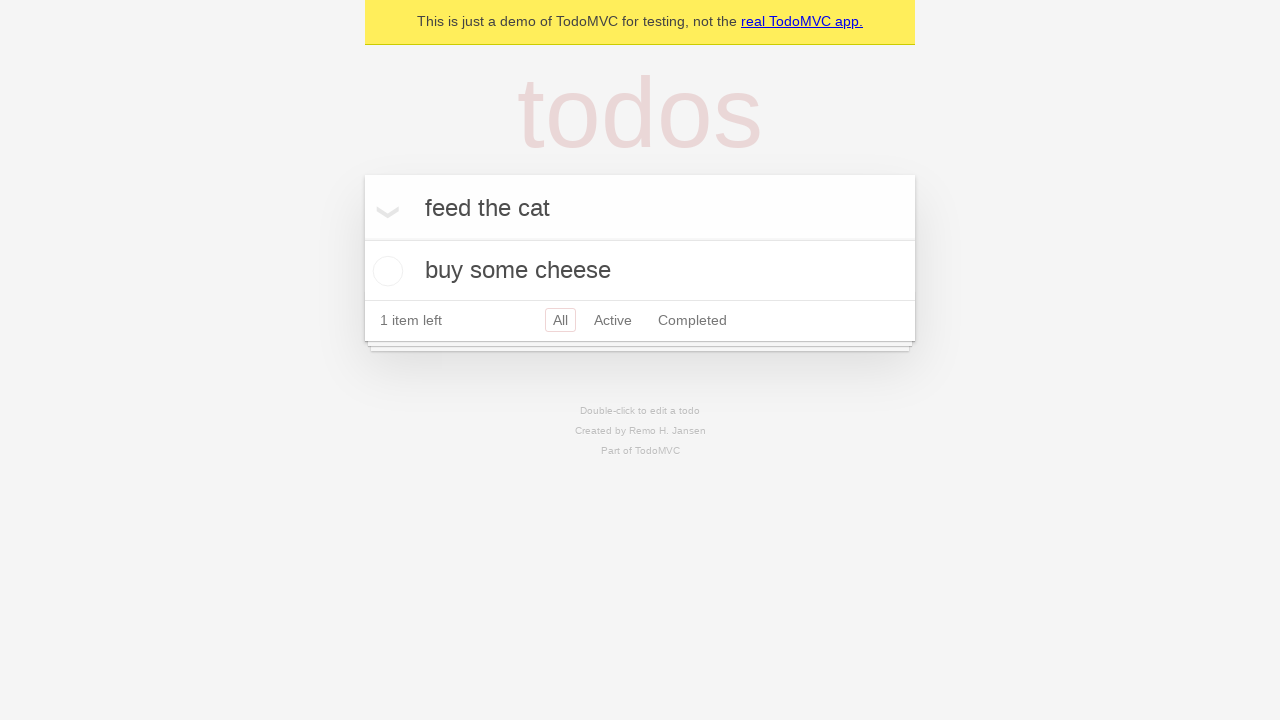

Pressed Enter to create second todo on .new-todo
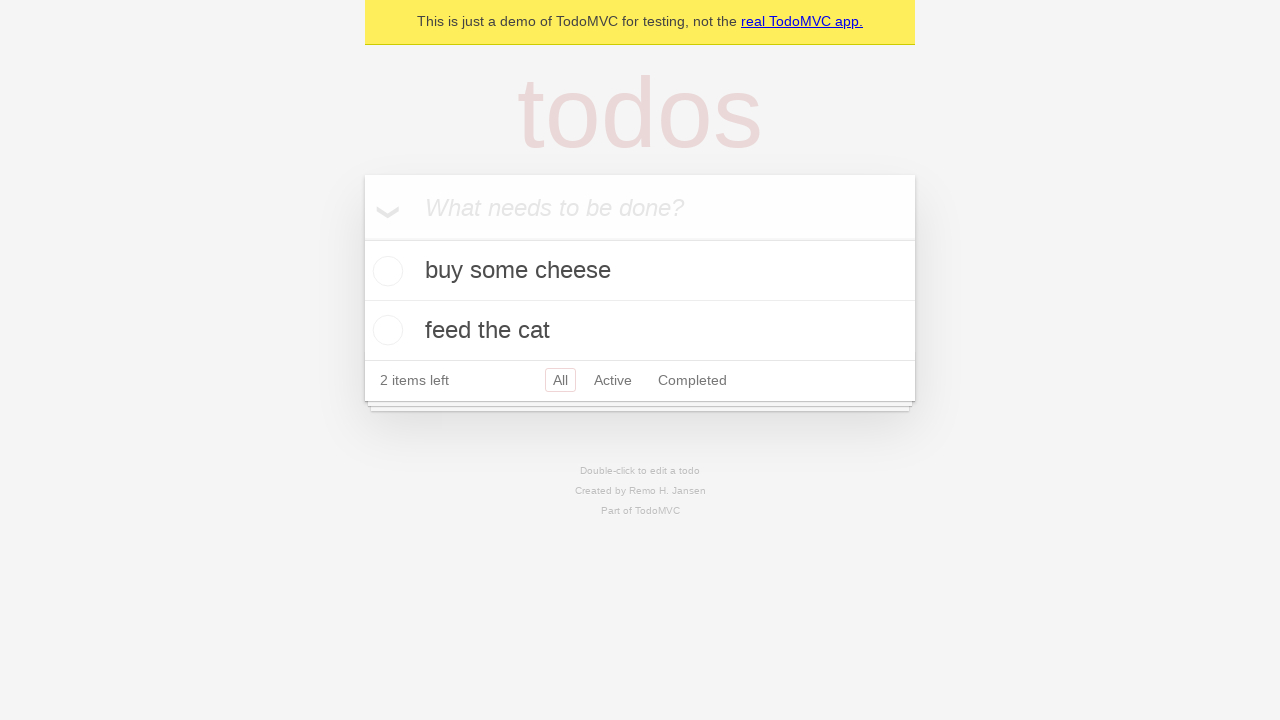

Filled new todo input with 'book a doctors appointment' on .new-todo
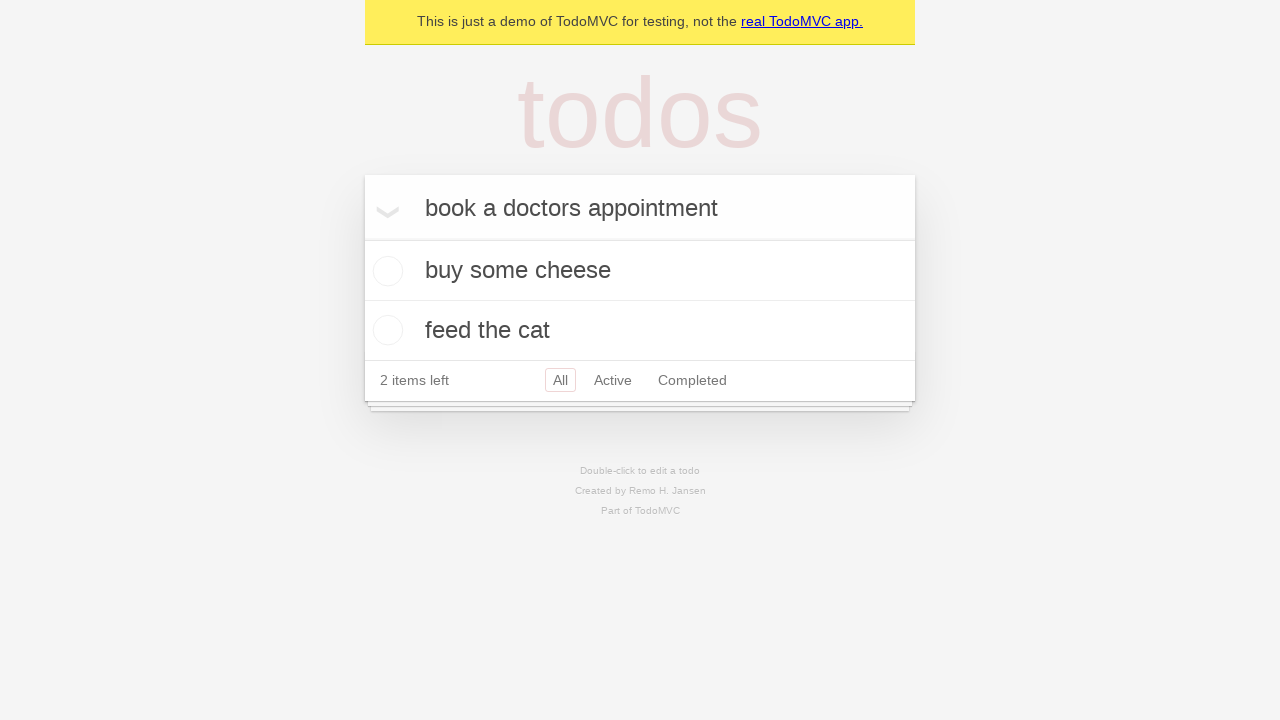

Pressed Enter to create third todo on .new-todo
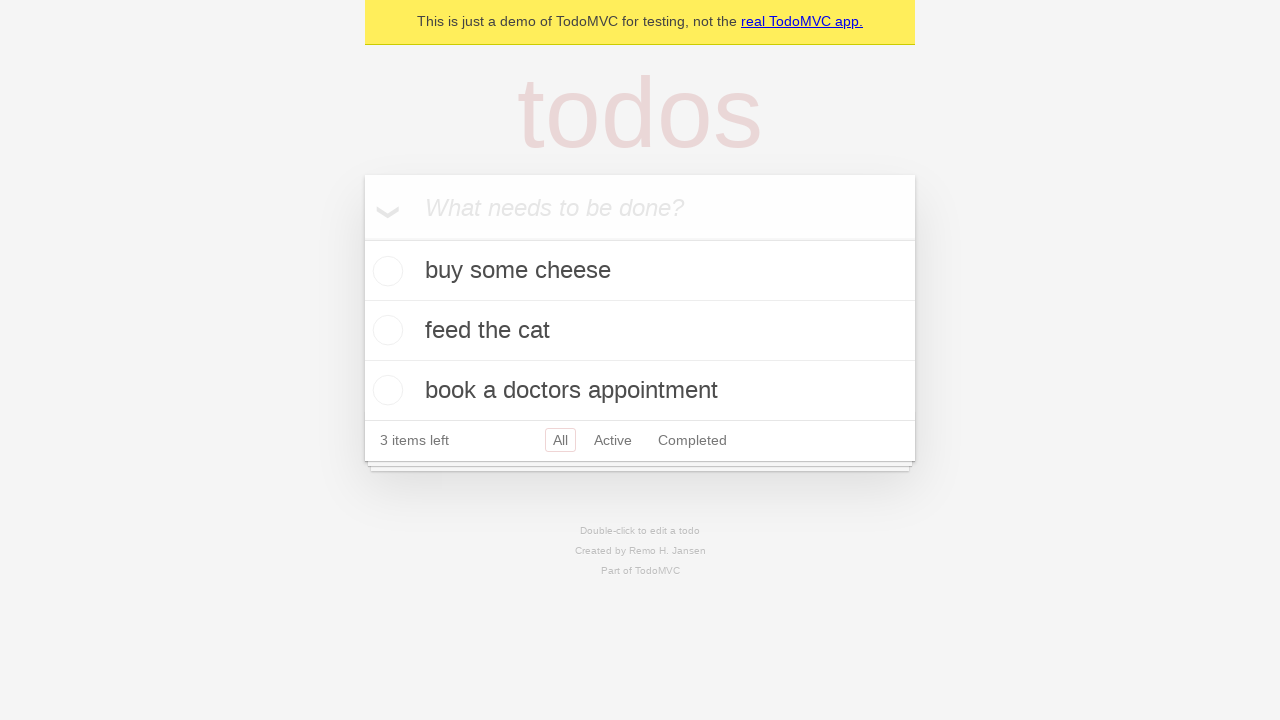

Waited for all three todos to be rendered in the list
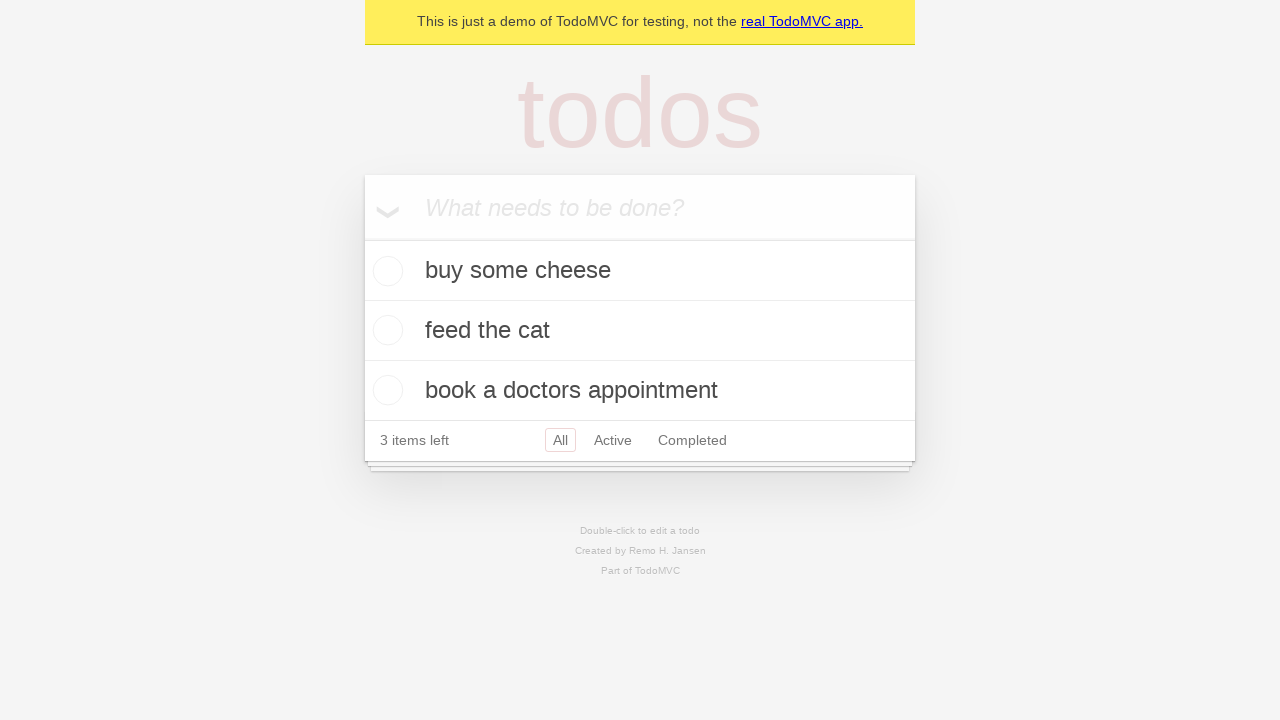

Double-clicked second todo to enter edit mode at (640, 331) on .todo-list li >> nth=1
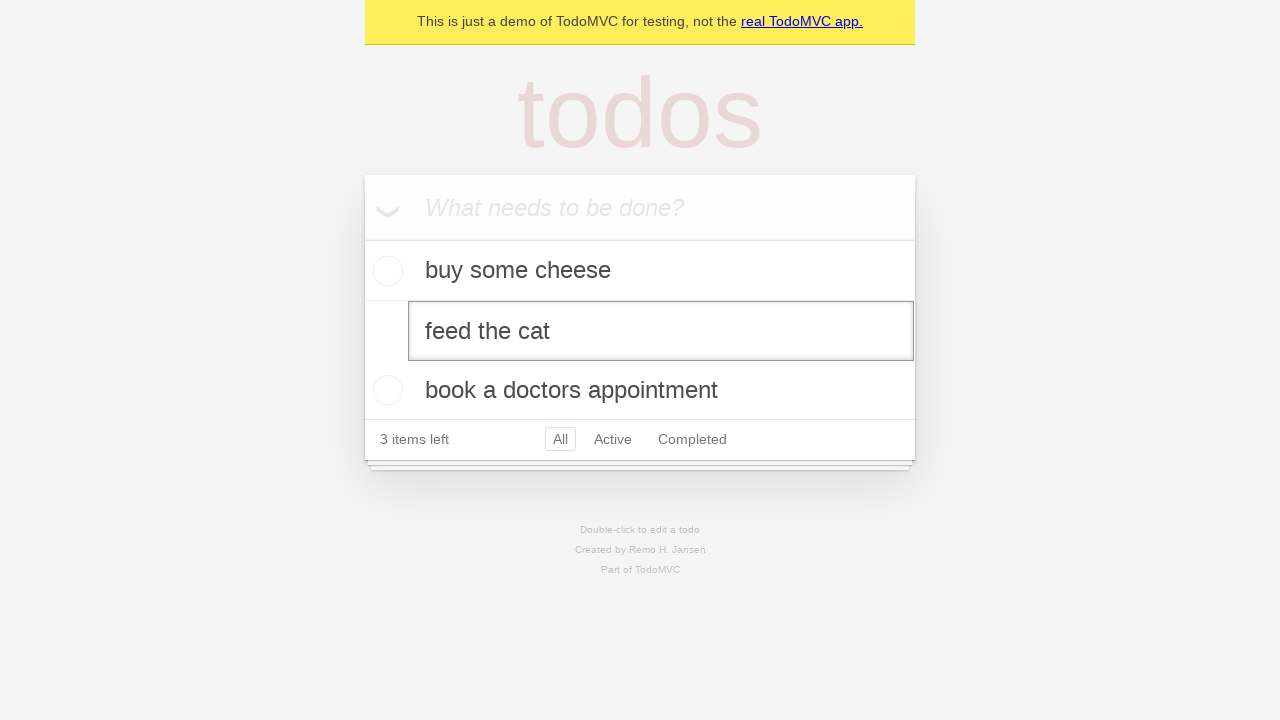

Changed todo text to 'buy some sausages' on .todo-list li >> nth=1 >> .edit
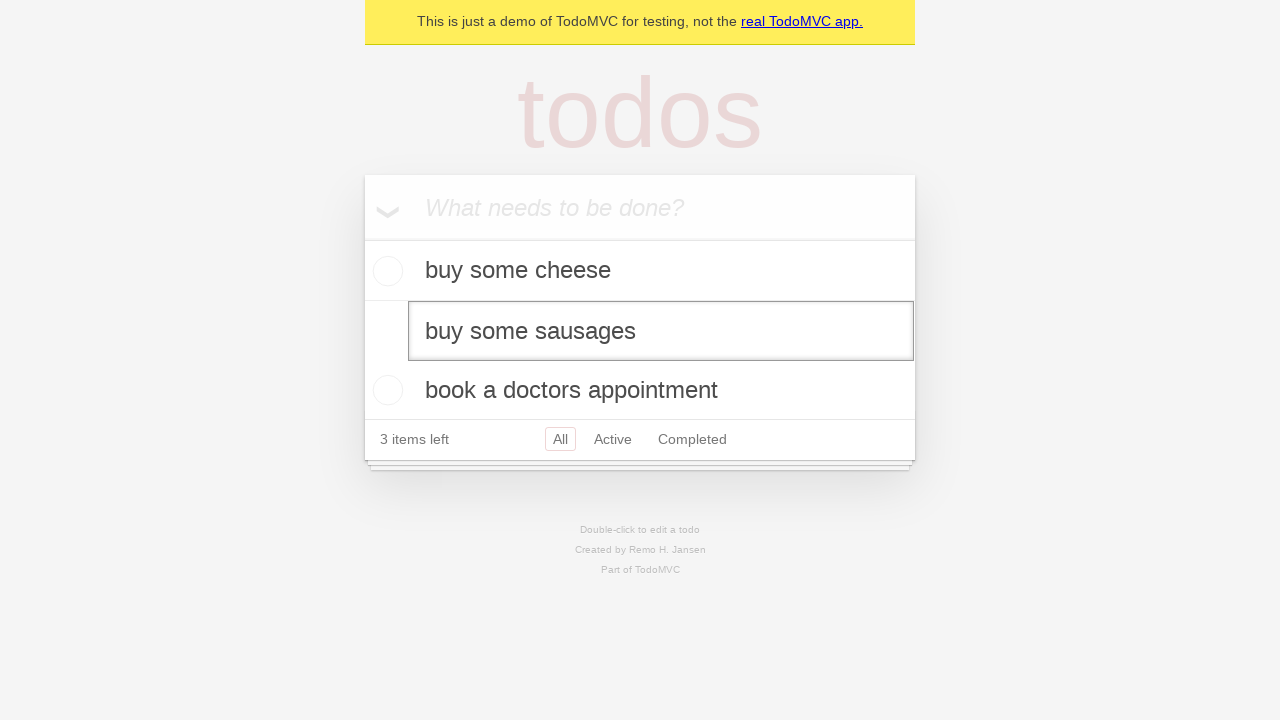

Pressed Enter to save the edited todo on .todo-list li >> nth=1 >> .edit
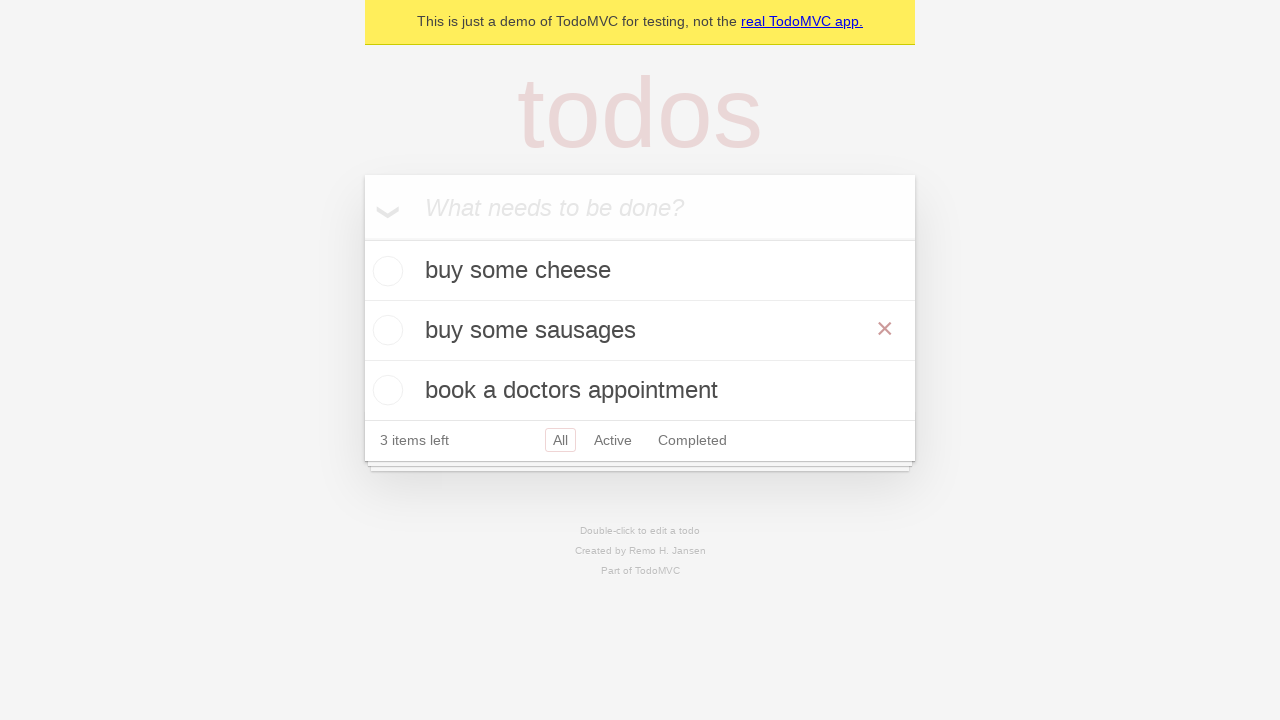

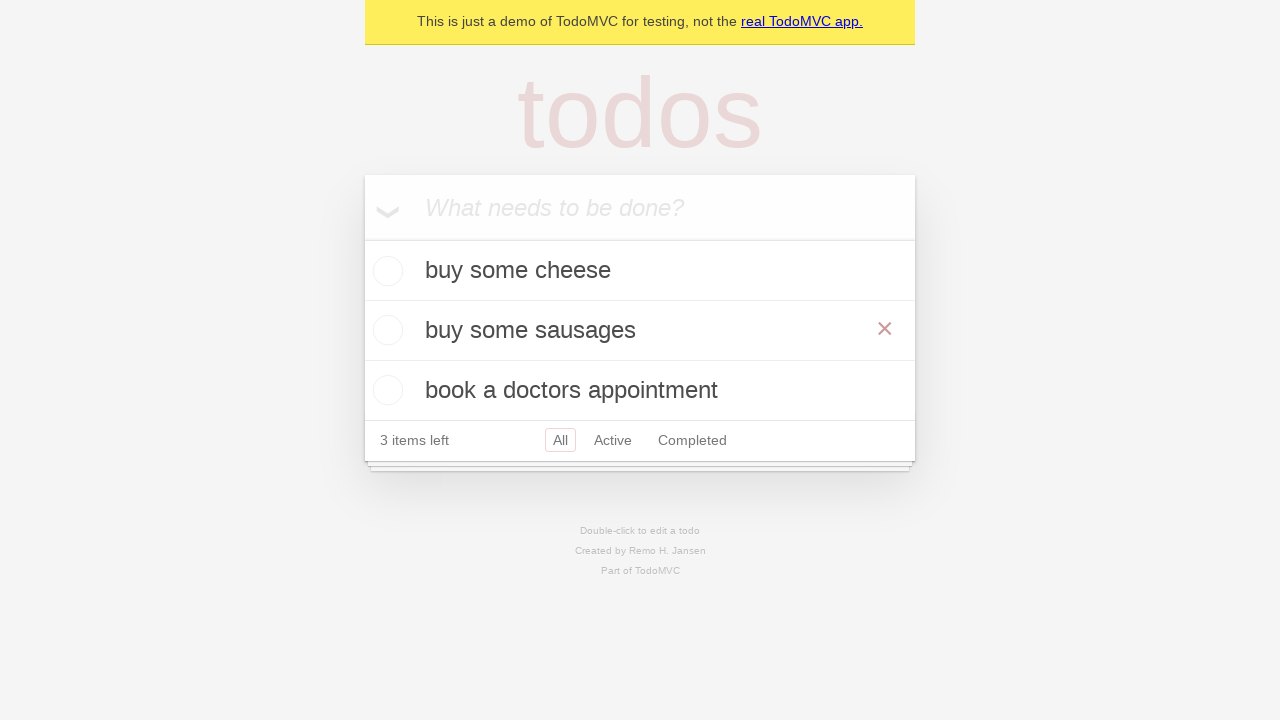